Navigates to the custom page and then clicks on the Security link to verify the security page loads

Starting URL: https://www.cashdeck.com.au

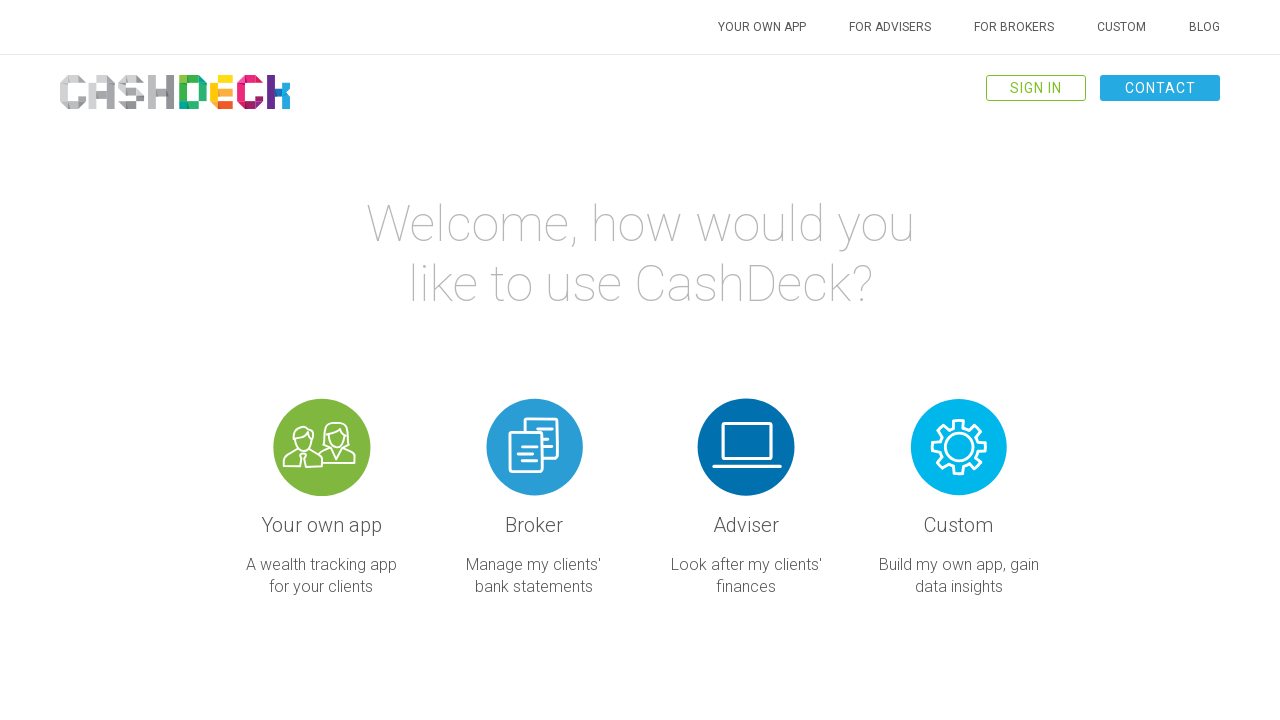

Clicked custom button at (959, 519) on .custom
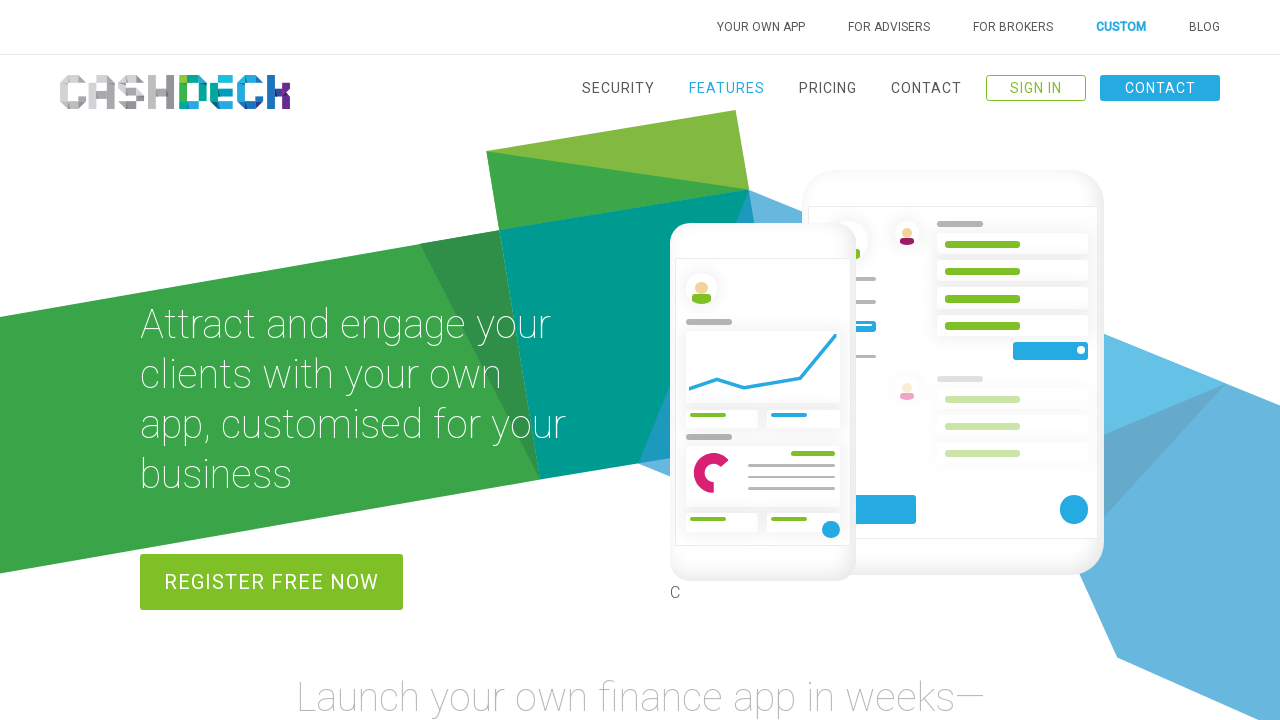

Verified page title is 'CashDeck'
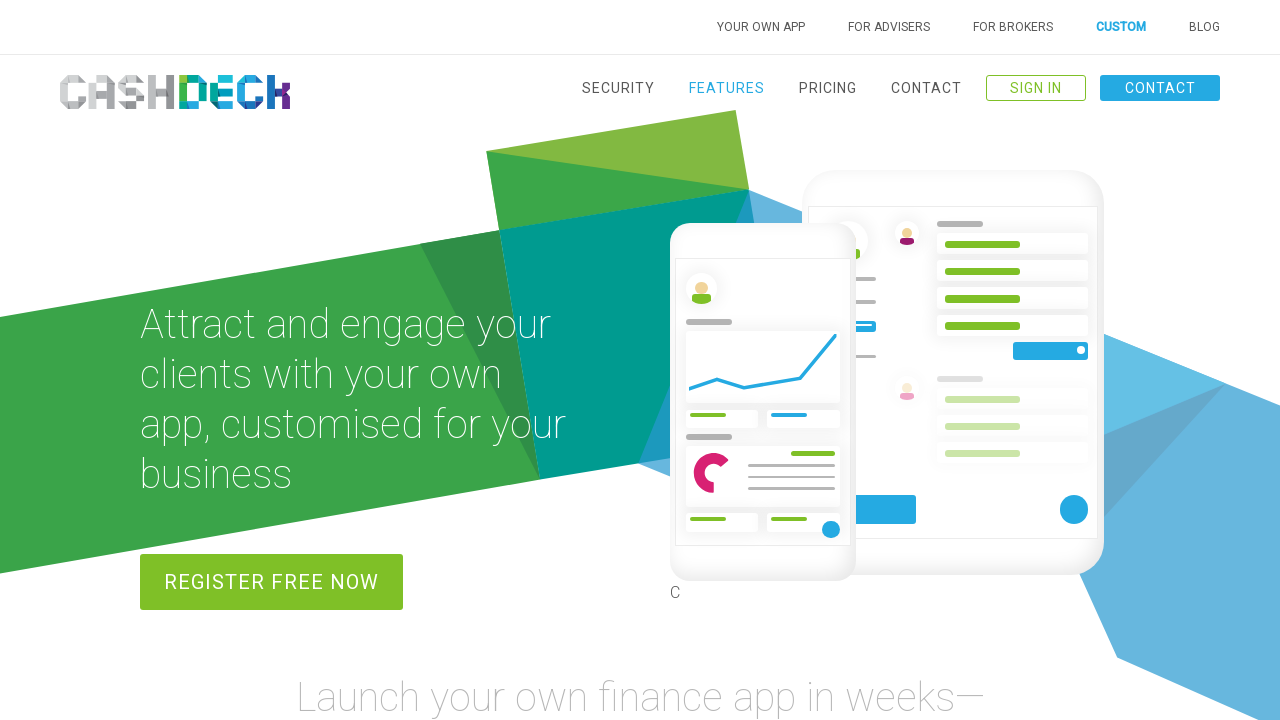

Verified hero partners section is present
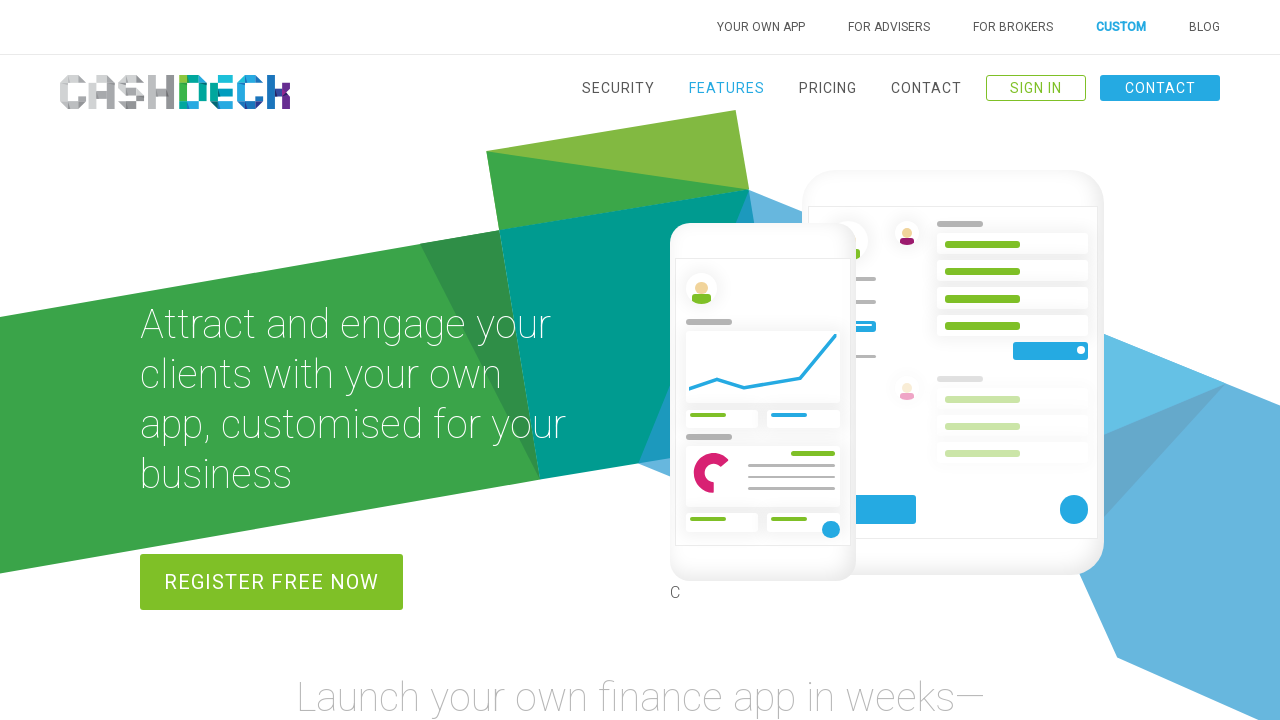

Clicked Security link at (618, 88) on text=Security
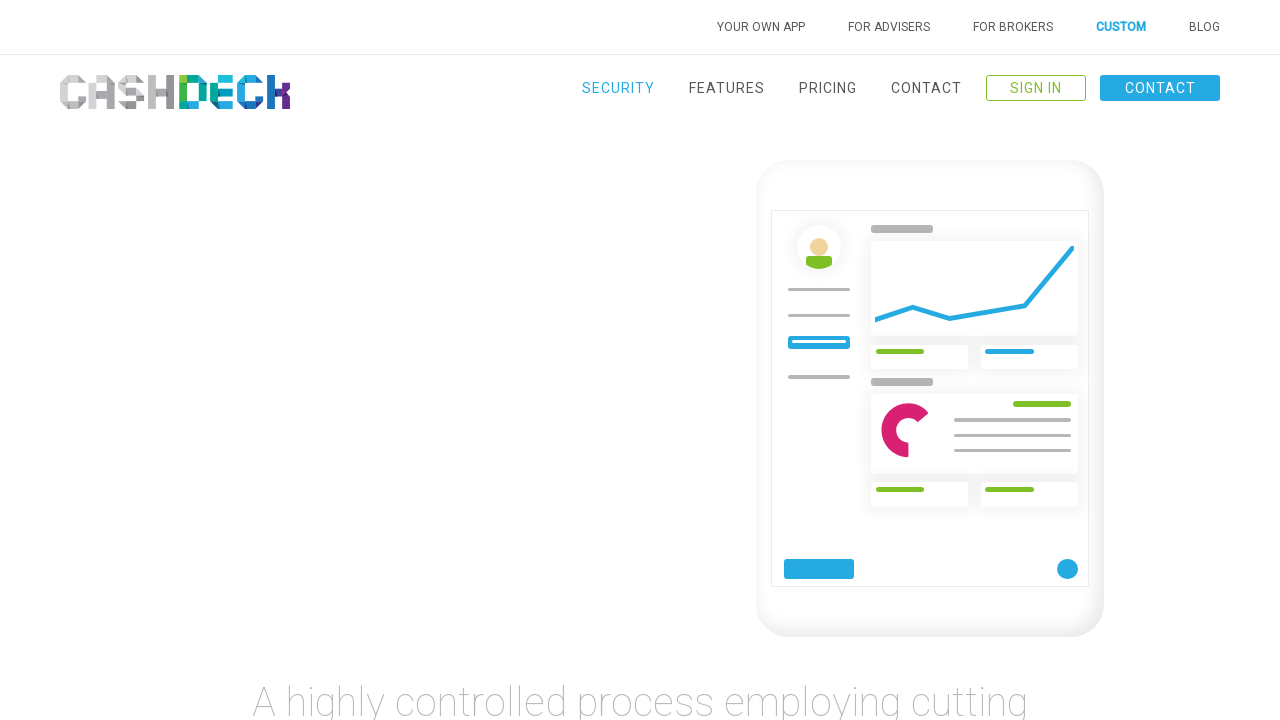

Verified security page title is 'CashDeck'
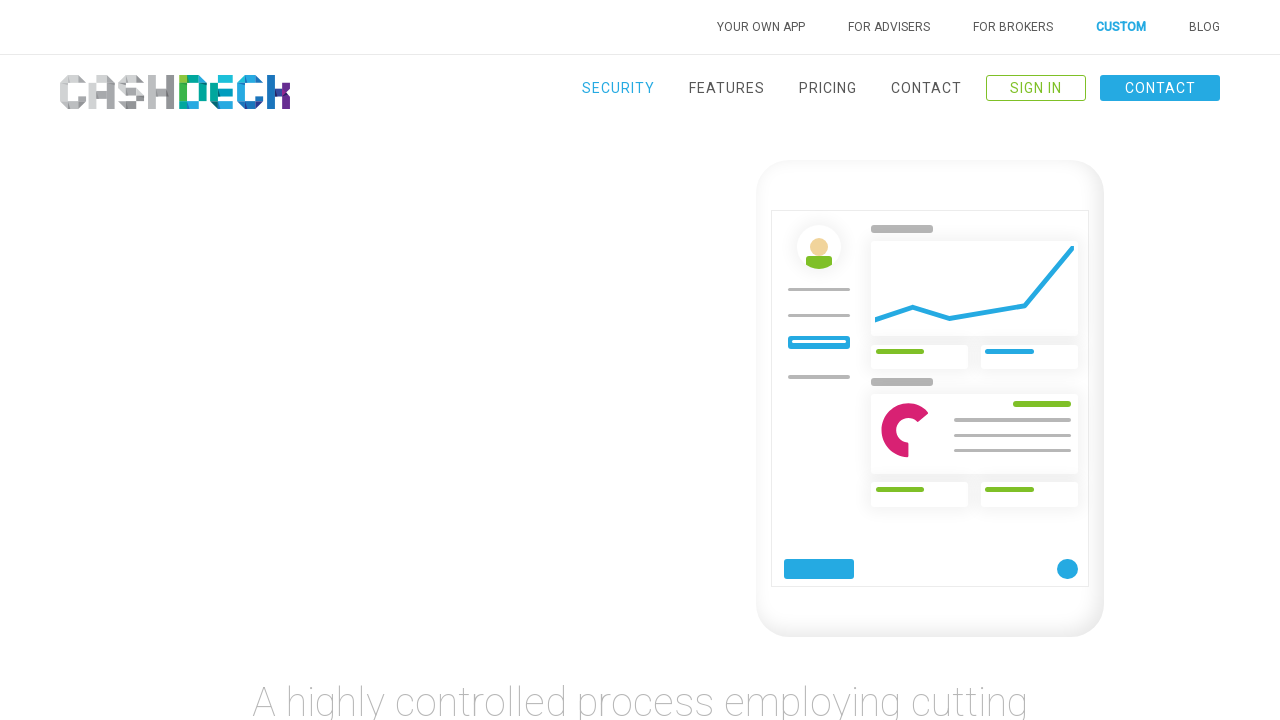

Verified security hero section loaded successfully
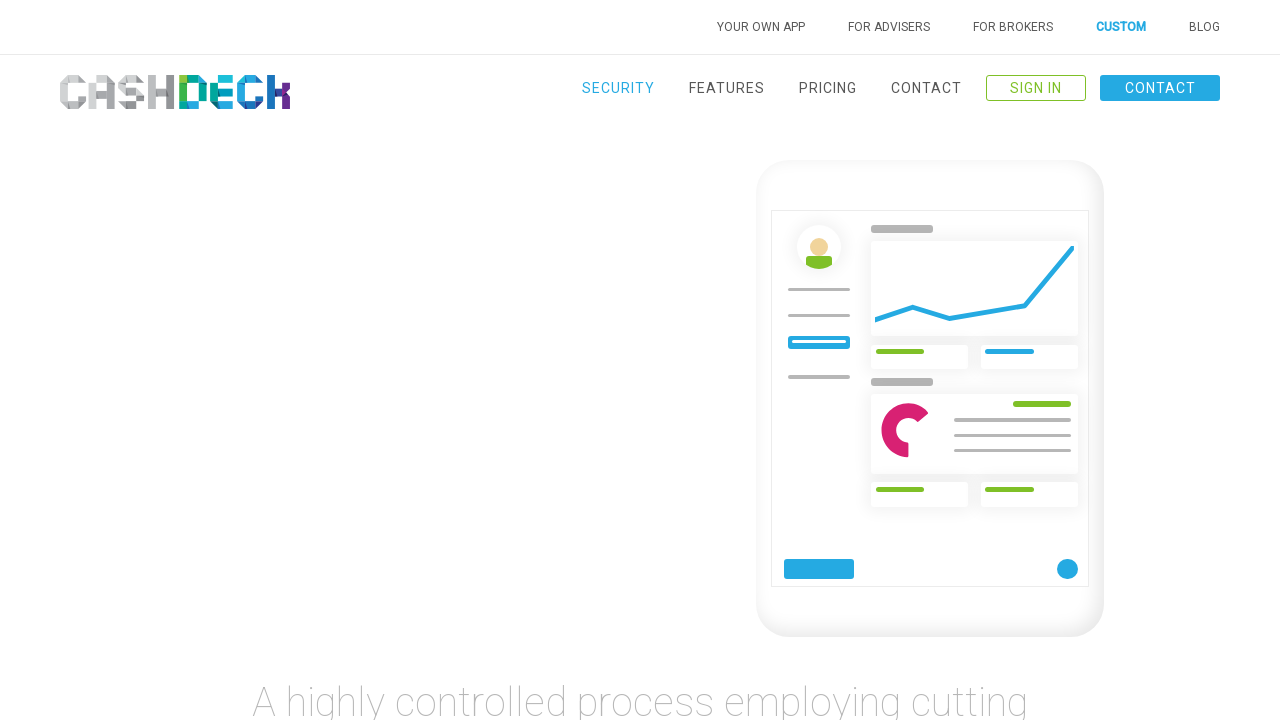

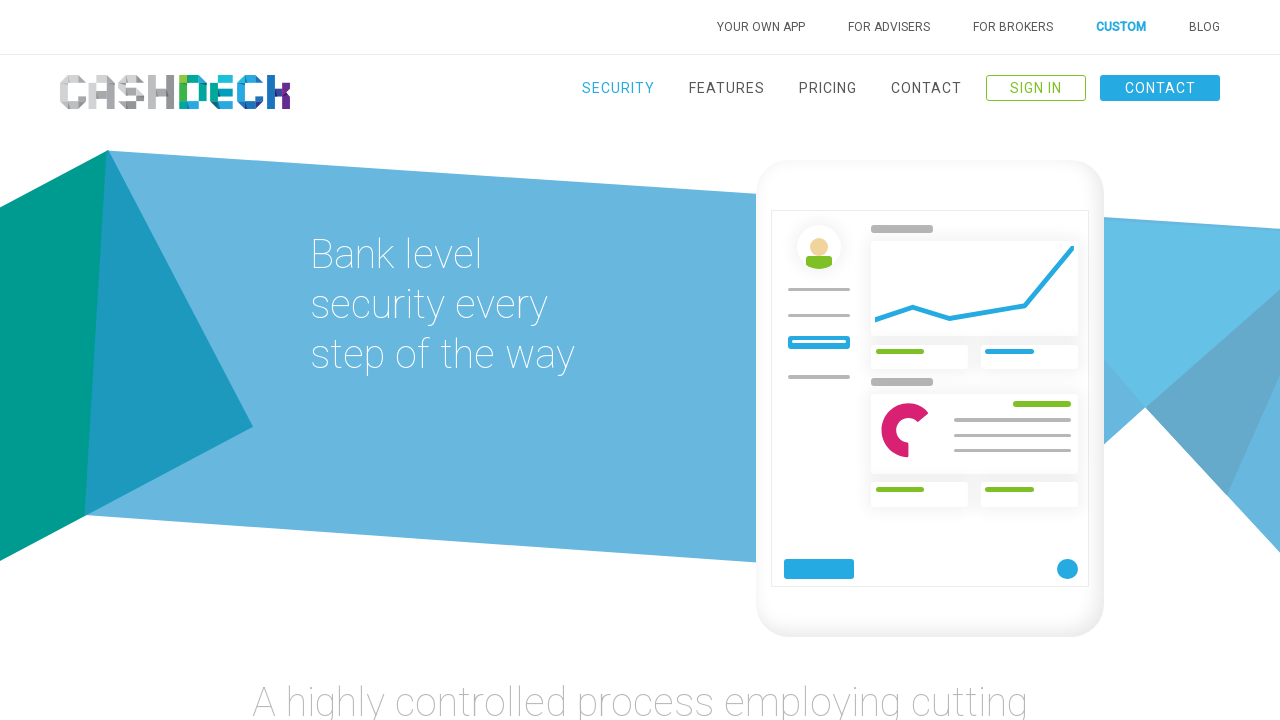